Tests JavaScript alert box functionality by clicking a button that triggers an alert and then dismissing the alert dialog

Starting URL: http://www.echoecho.com/javascript4.htm

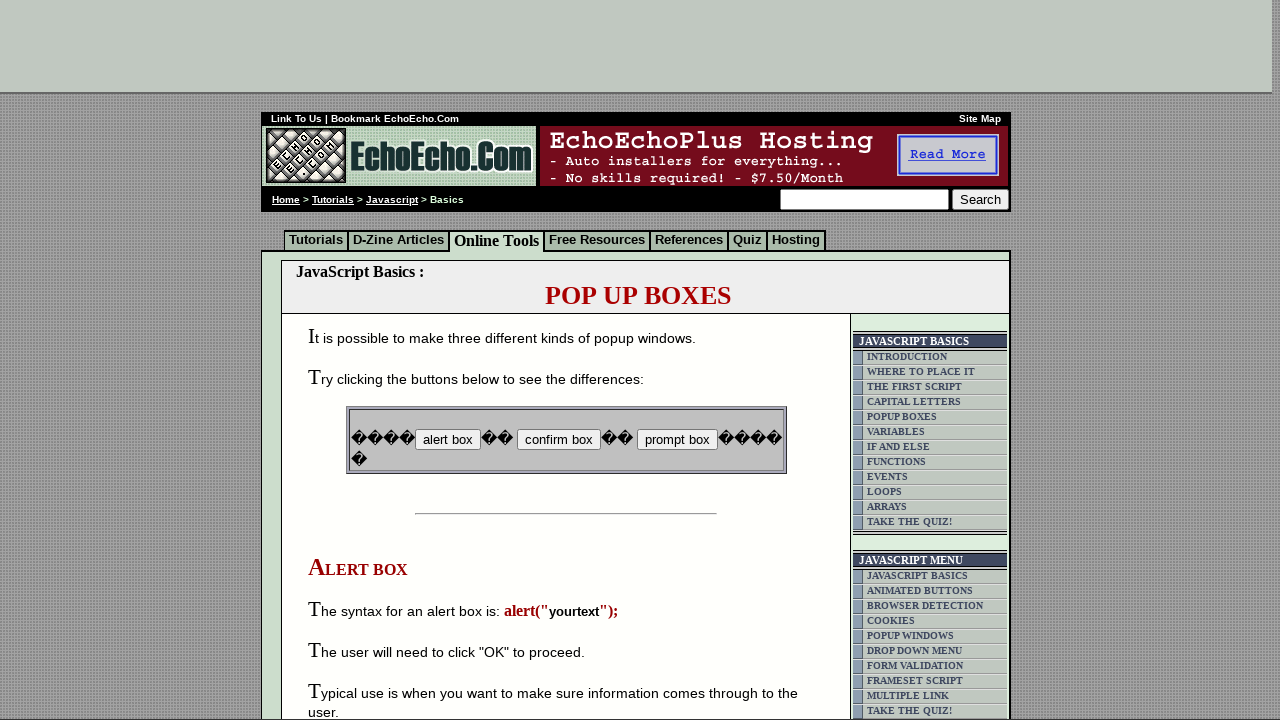

Set up dialog handler to dismiss alerts
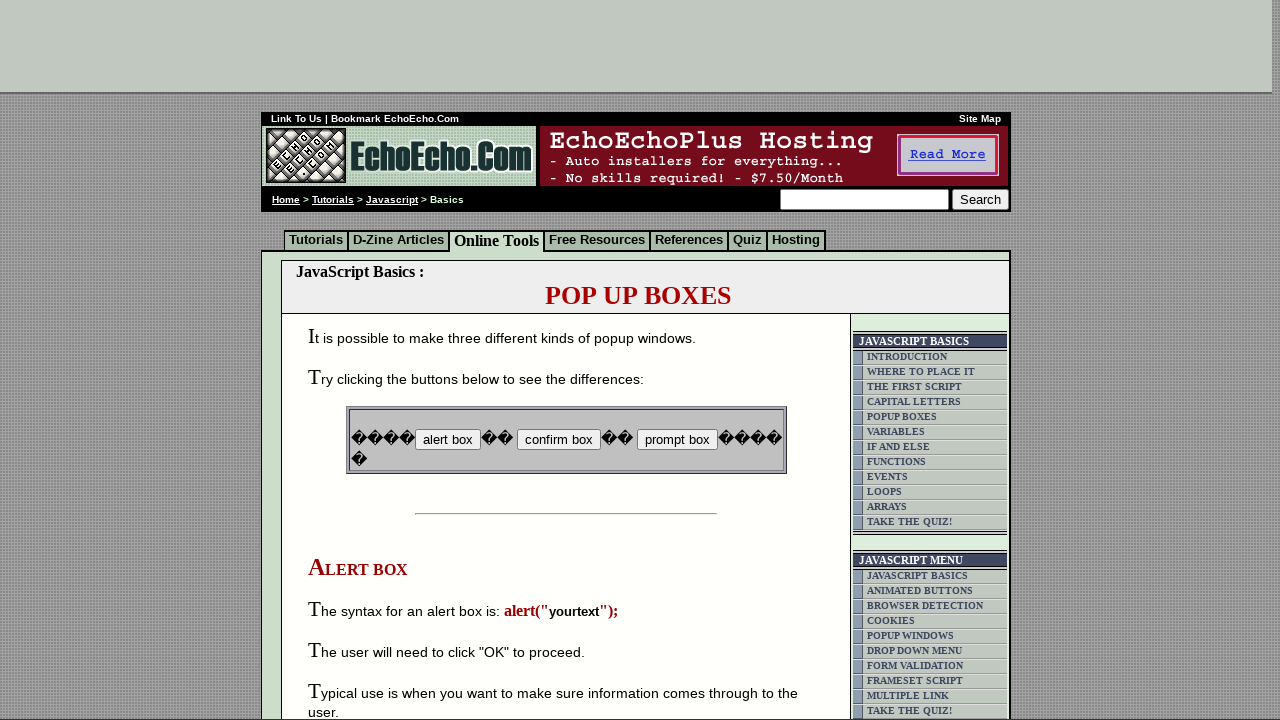

Alert button became visible
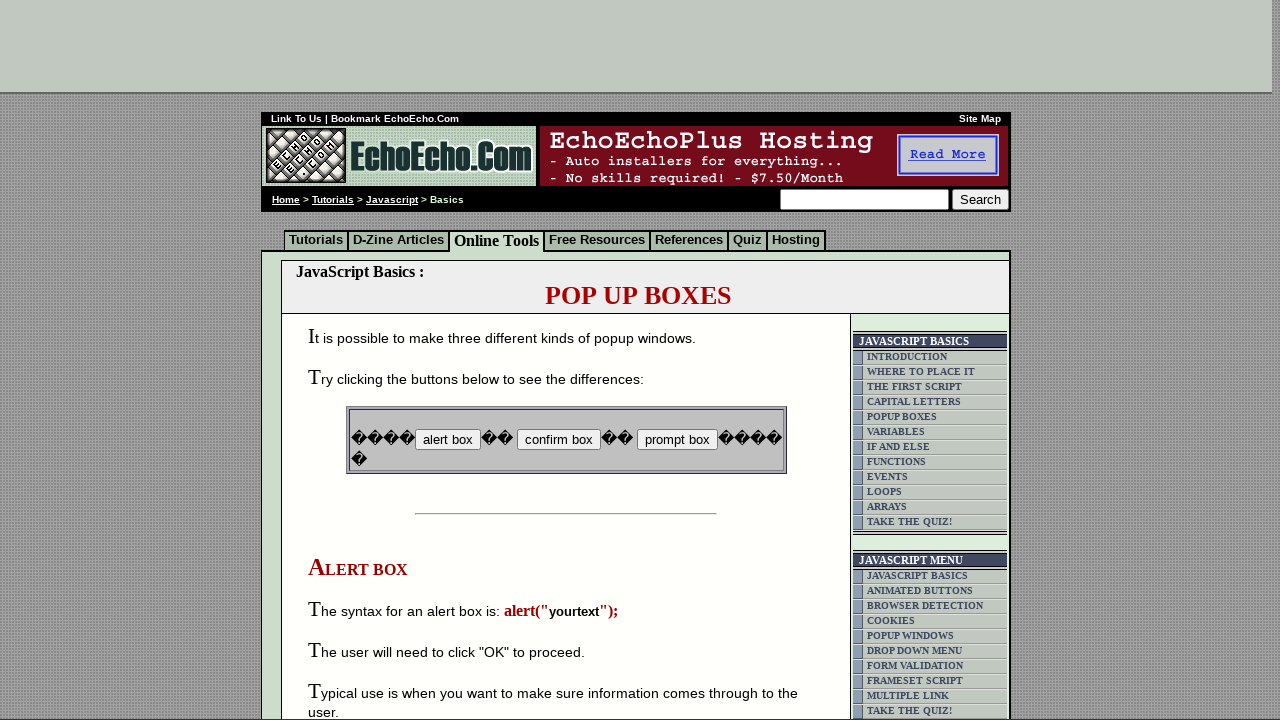

Clicked button to trigger JavaScript alert at (558, 440) on input[name='B2']
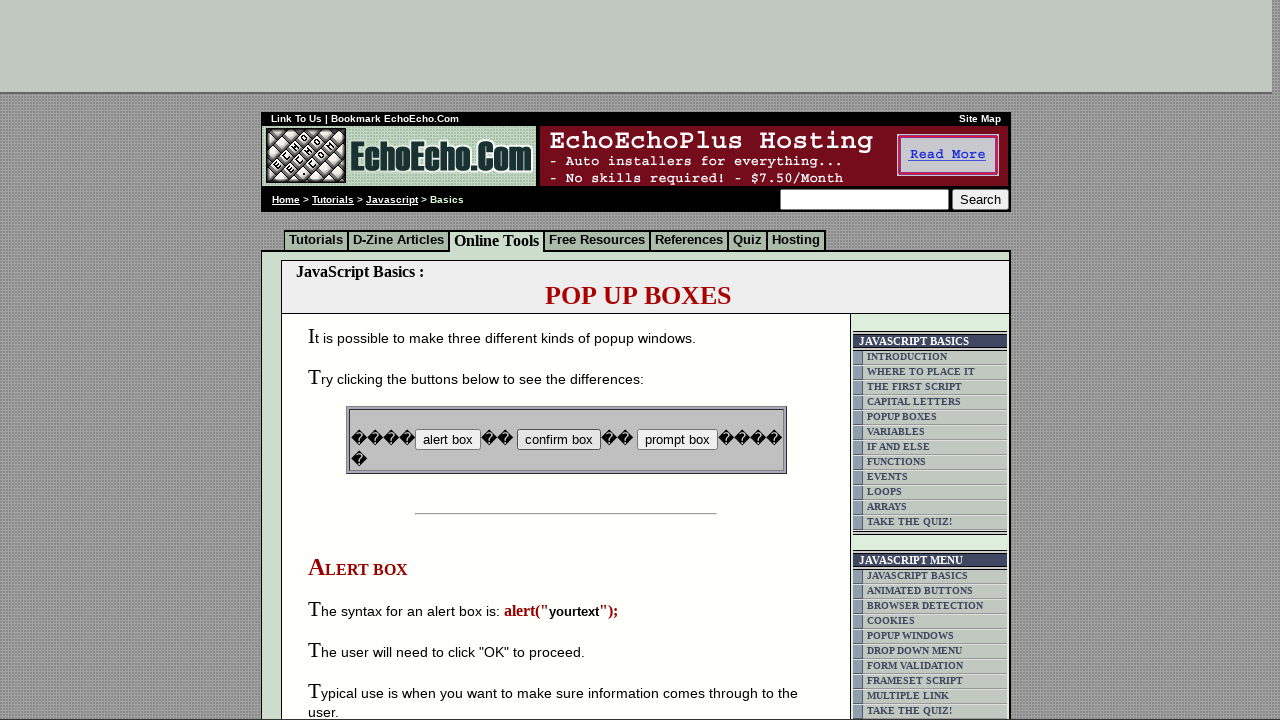

Waited 1 second for alert dialog to be dismissed
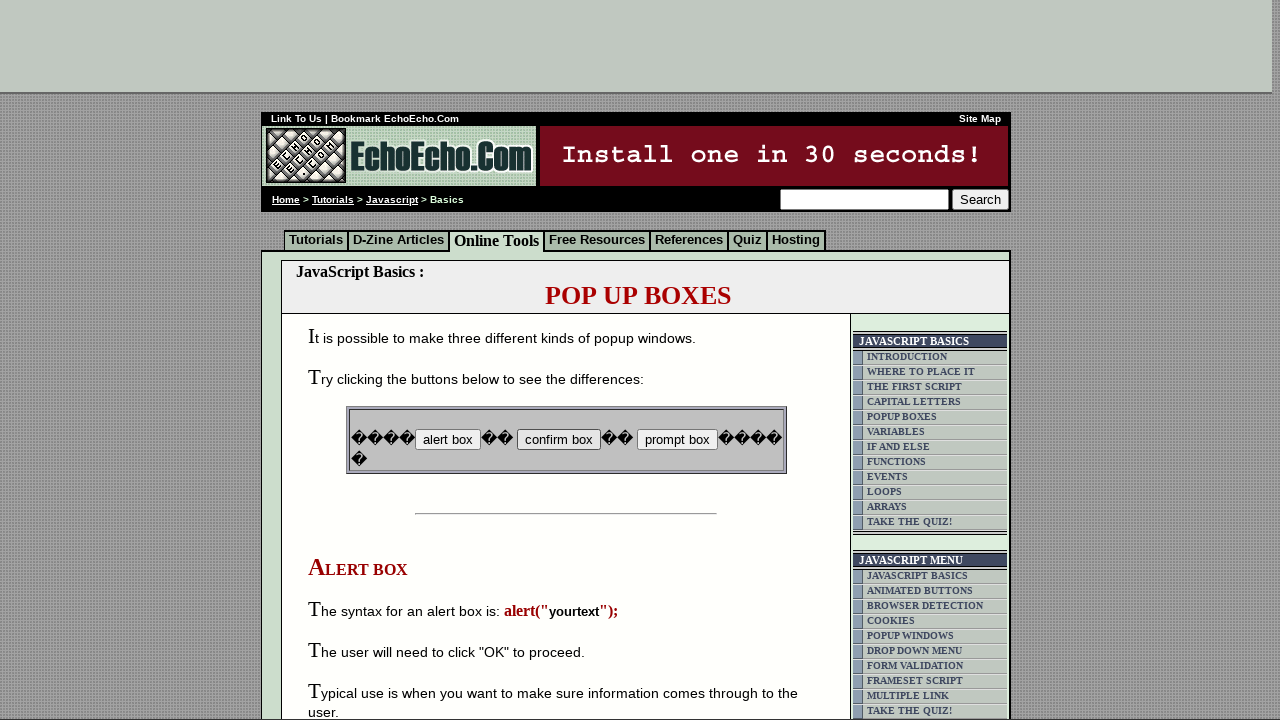

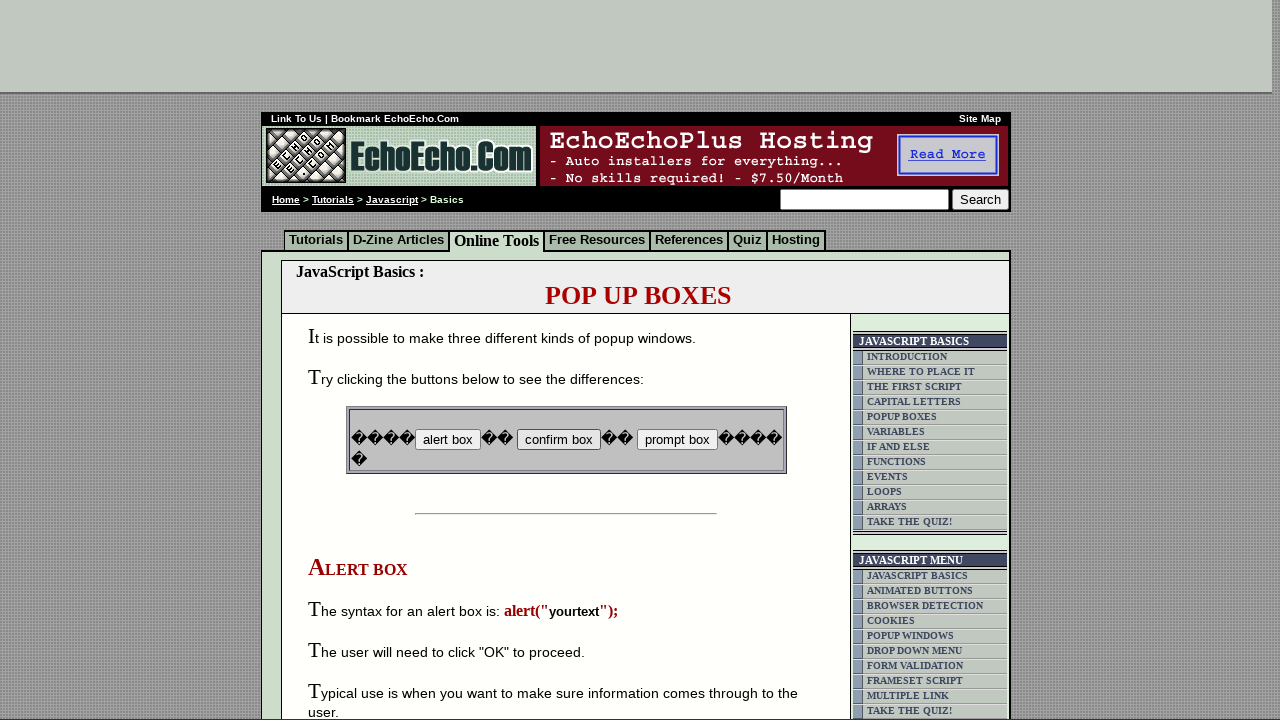